Tests the Lichess puzzle and analysis workflow by navigating to puzzles, extracting the PGN, then opening the analysis board to import the PGN and get engine suggestions for the best move.

Starting URL: https://lichess.org

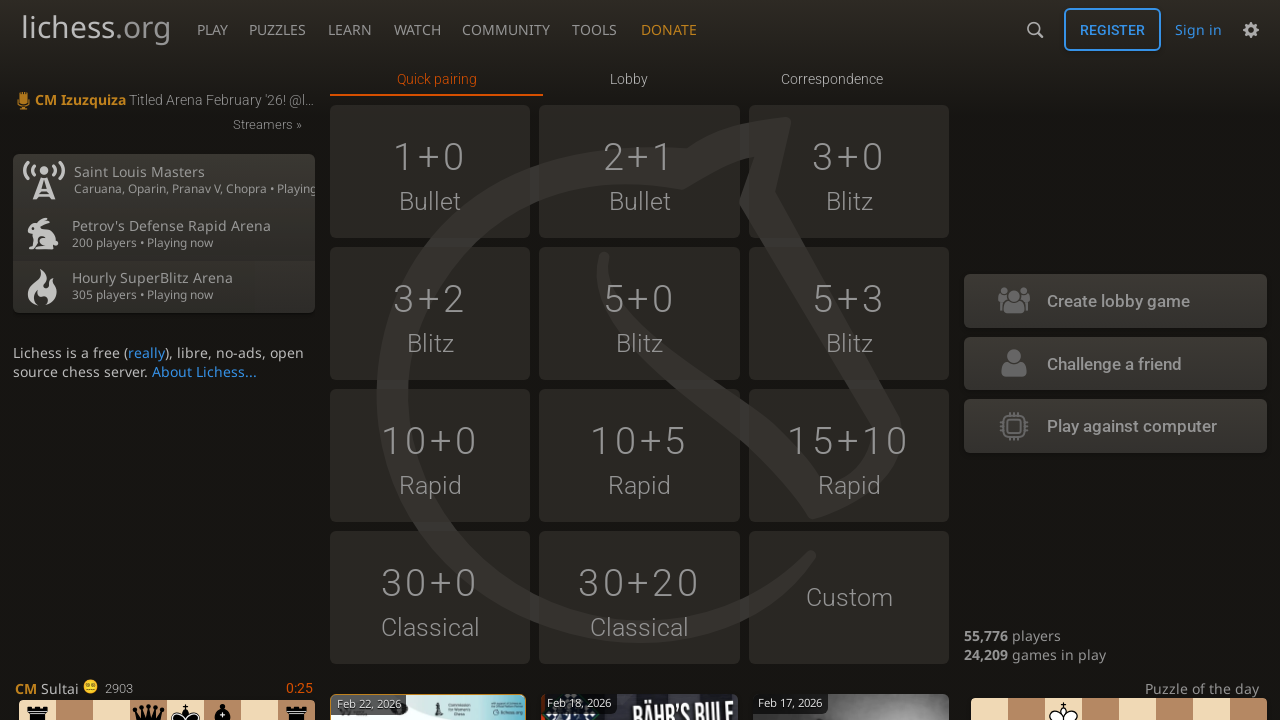

Clicked on Puzzles tab to navigate to puzzle training at (277, 26) on xpath=//a[@href='/training']
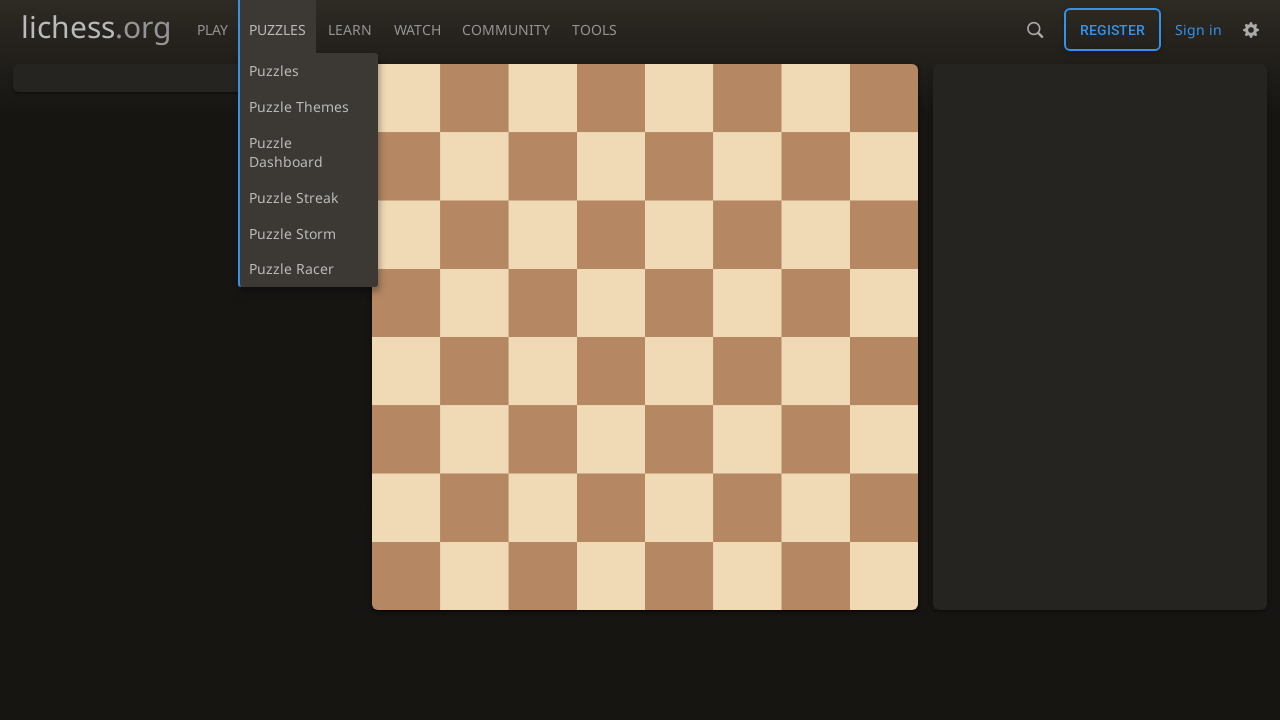

Puzzle page loaded successfully
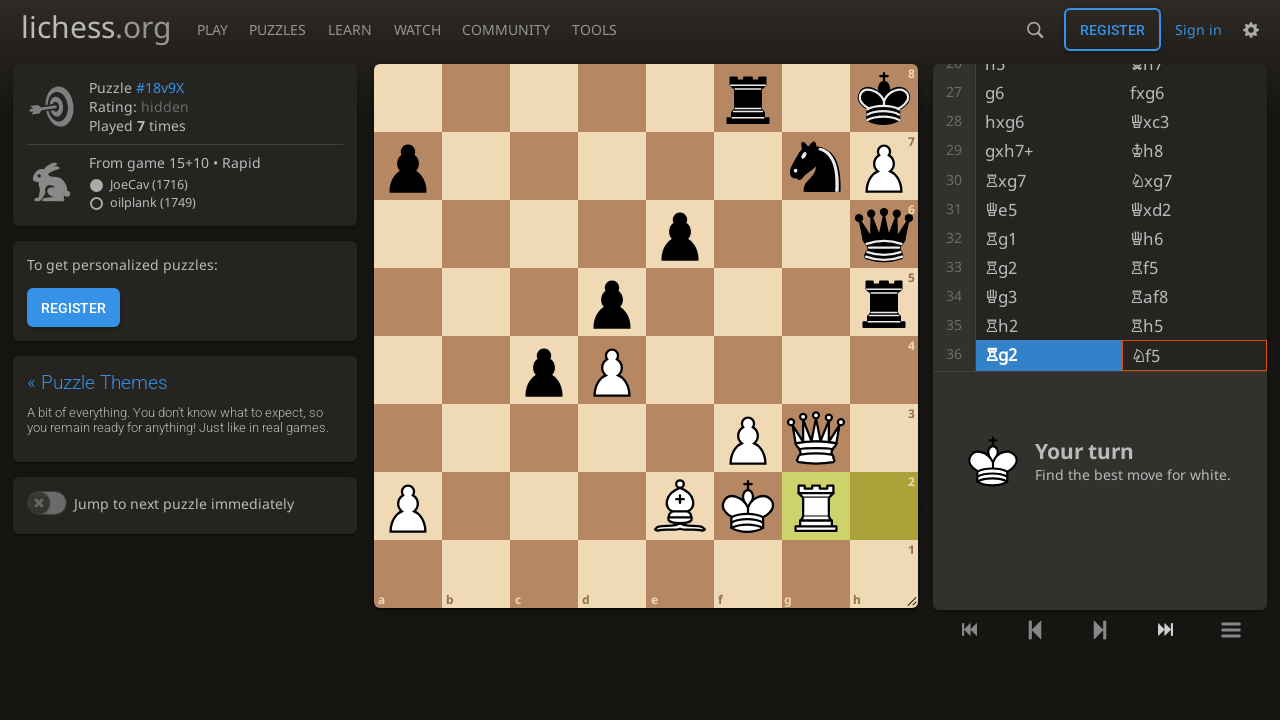

Puzzle board state verified and loaded
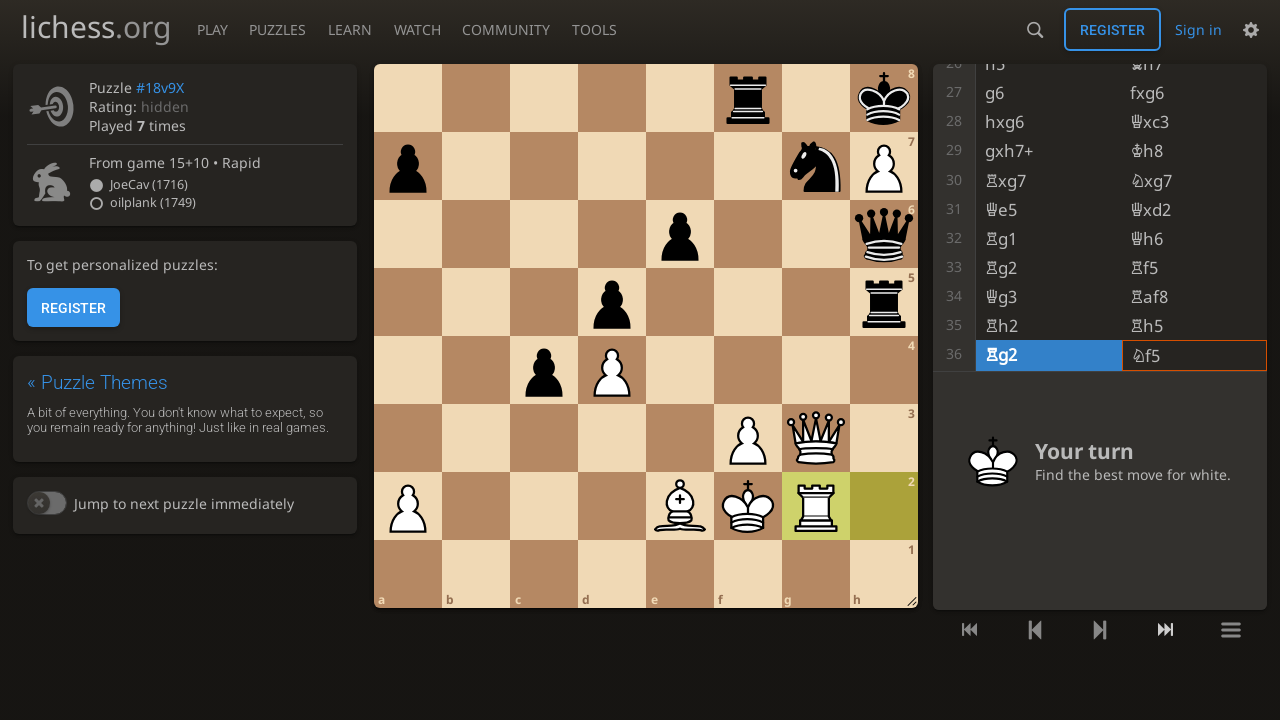

Navigated to Lichess analysis board
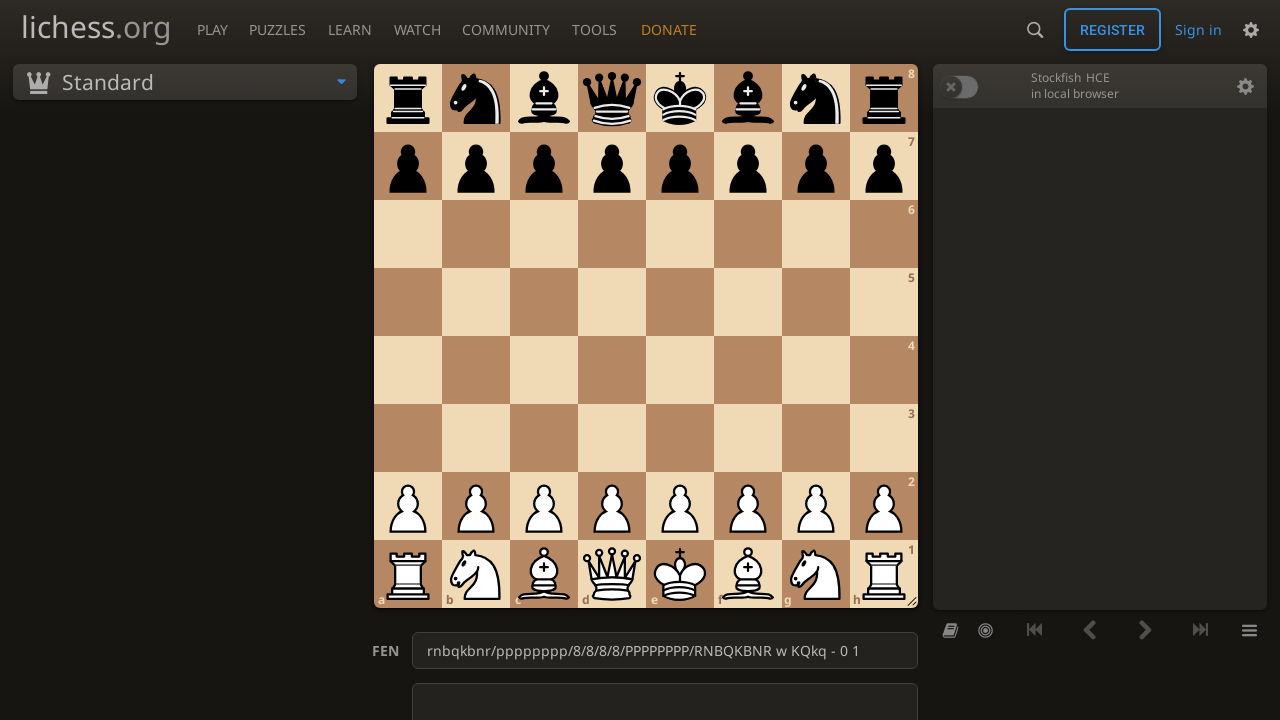

Analysis board loaded successfully
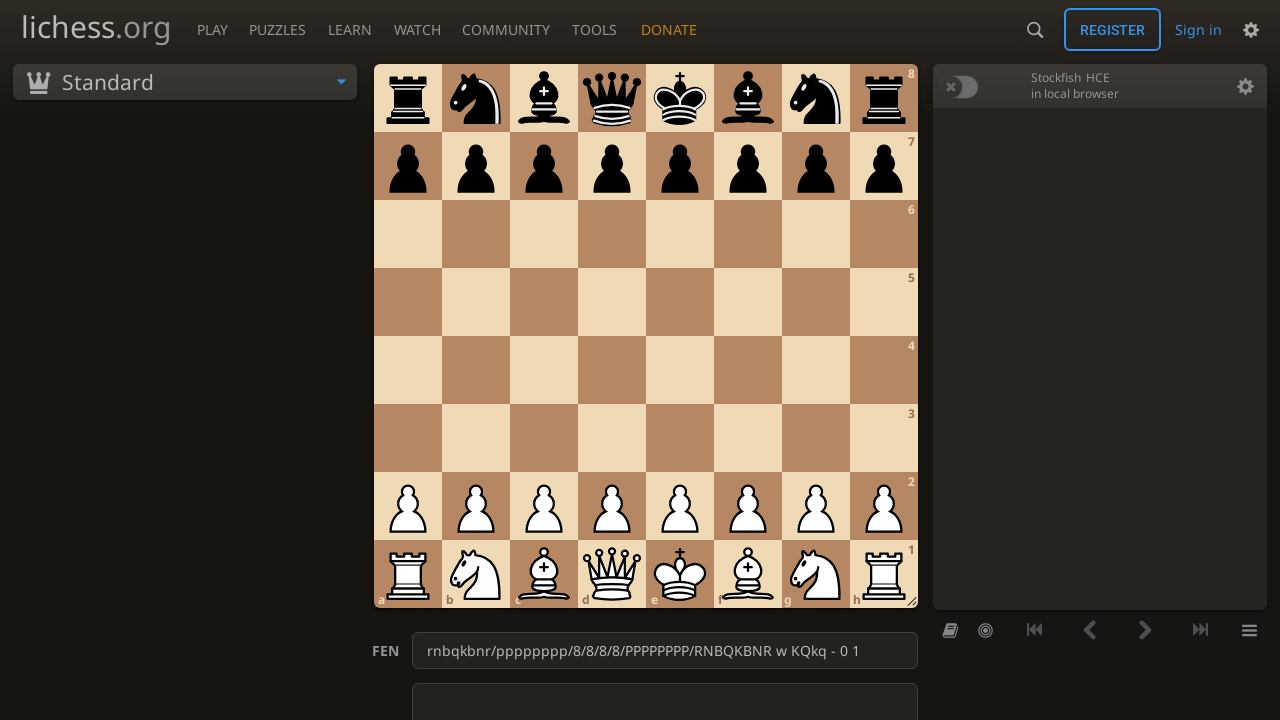

Pressed Space to enable engine analysis
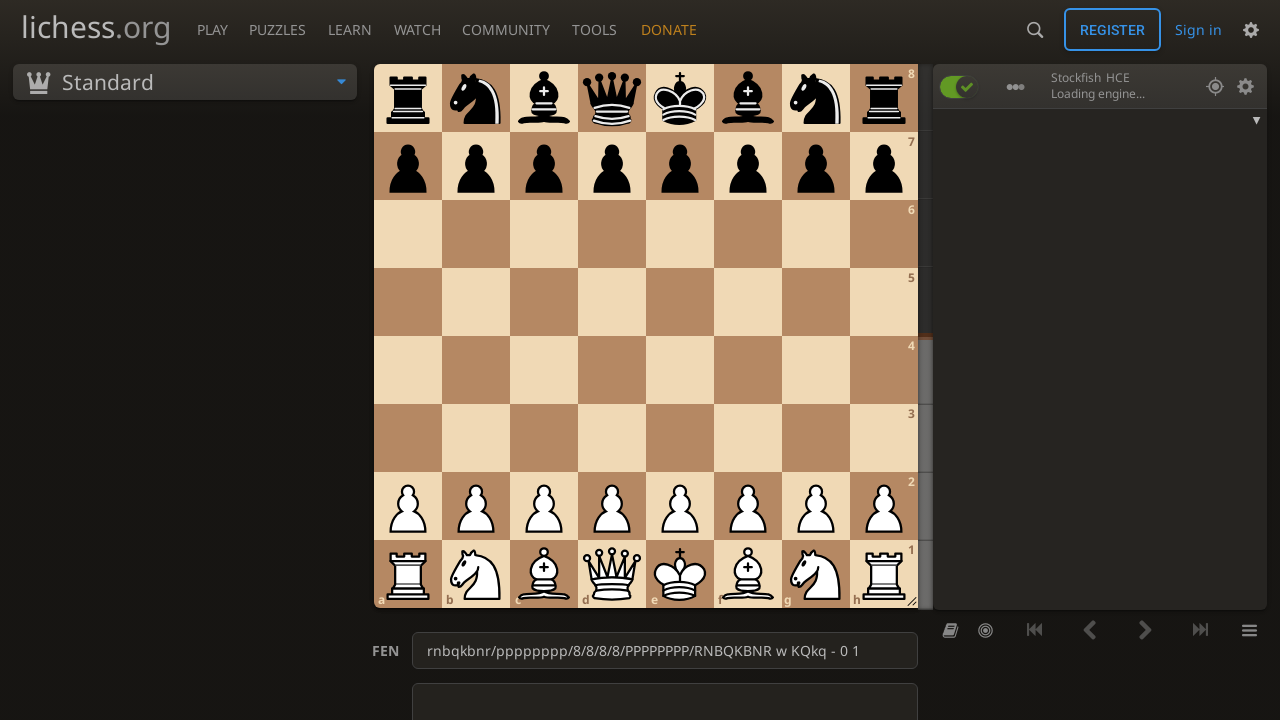

Clicked on PGN input field at (645, 678) on xpath=//*[@id='main-wrap']/main/div[5]/div/div[2]
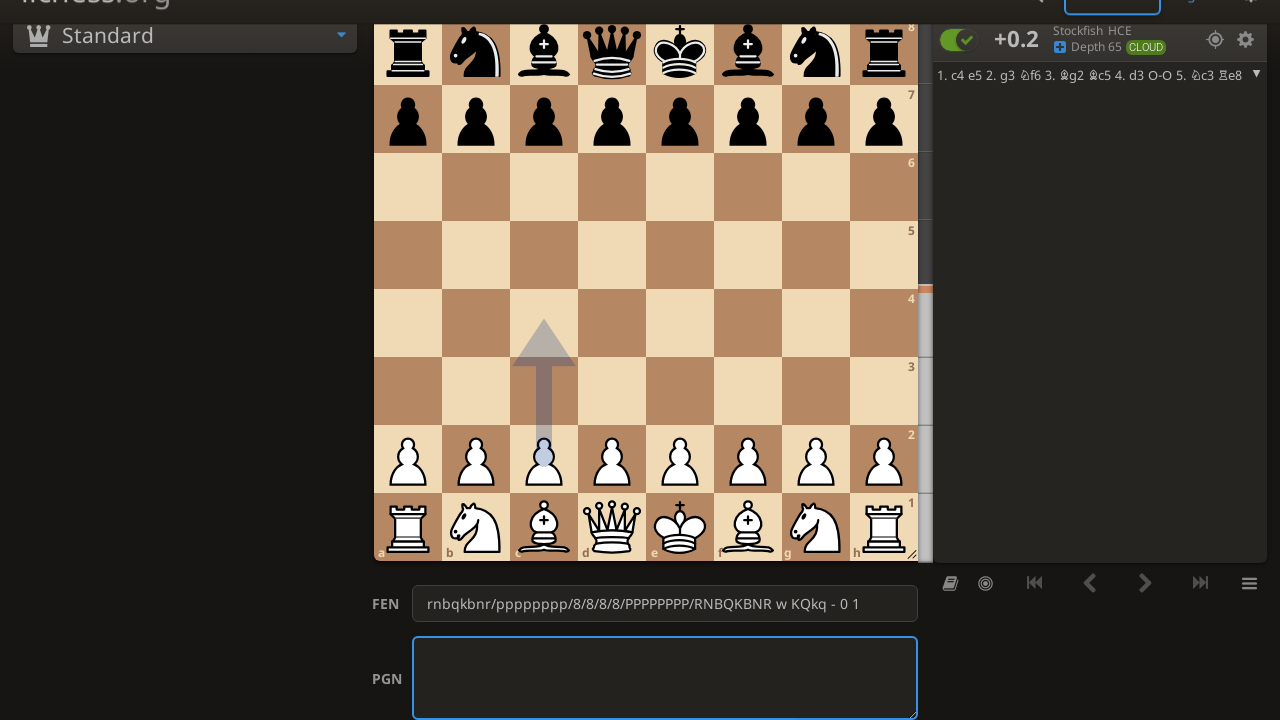

Typed sample PGN moves '1. e4 e5 2. Nf3' into input field
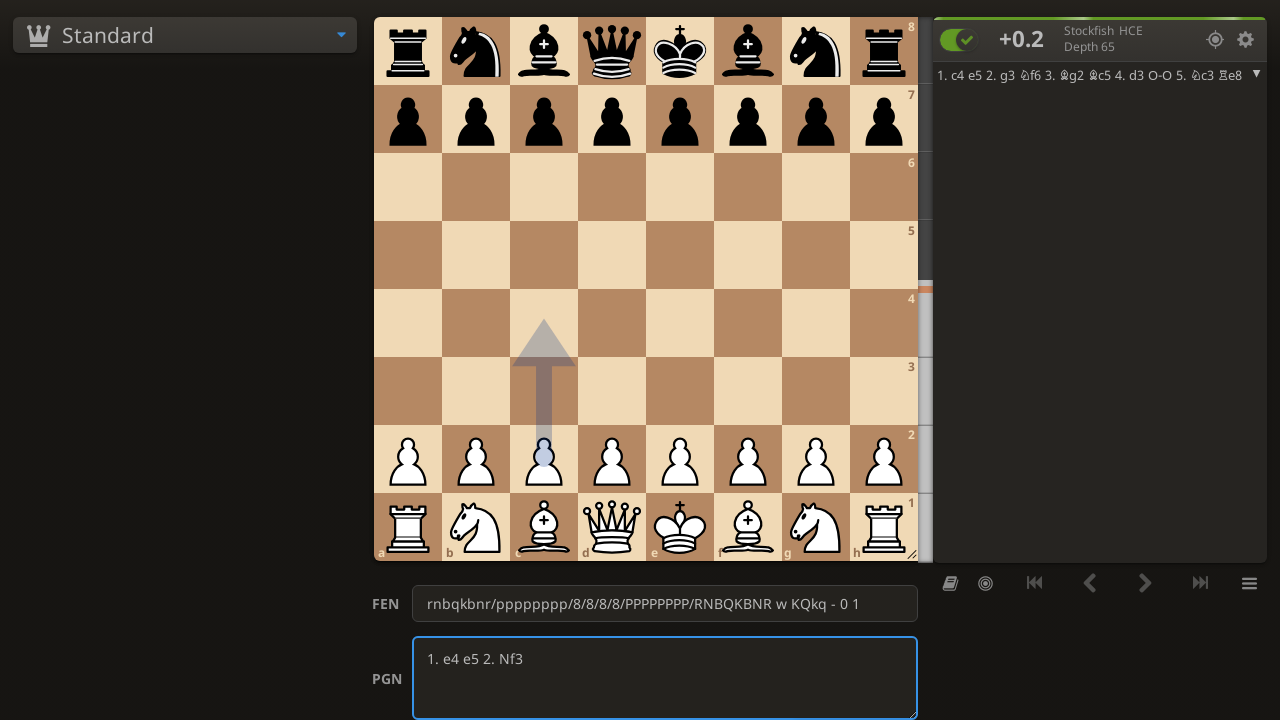

Clicked PGN submit button to import moves at (856, 682) on xpath=//*[@id='main-wrap']/main/div[5]/div/div[2]/div/button
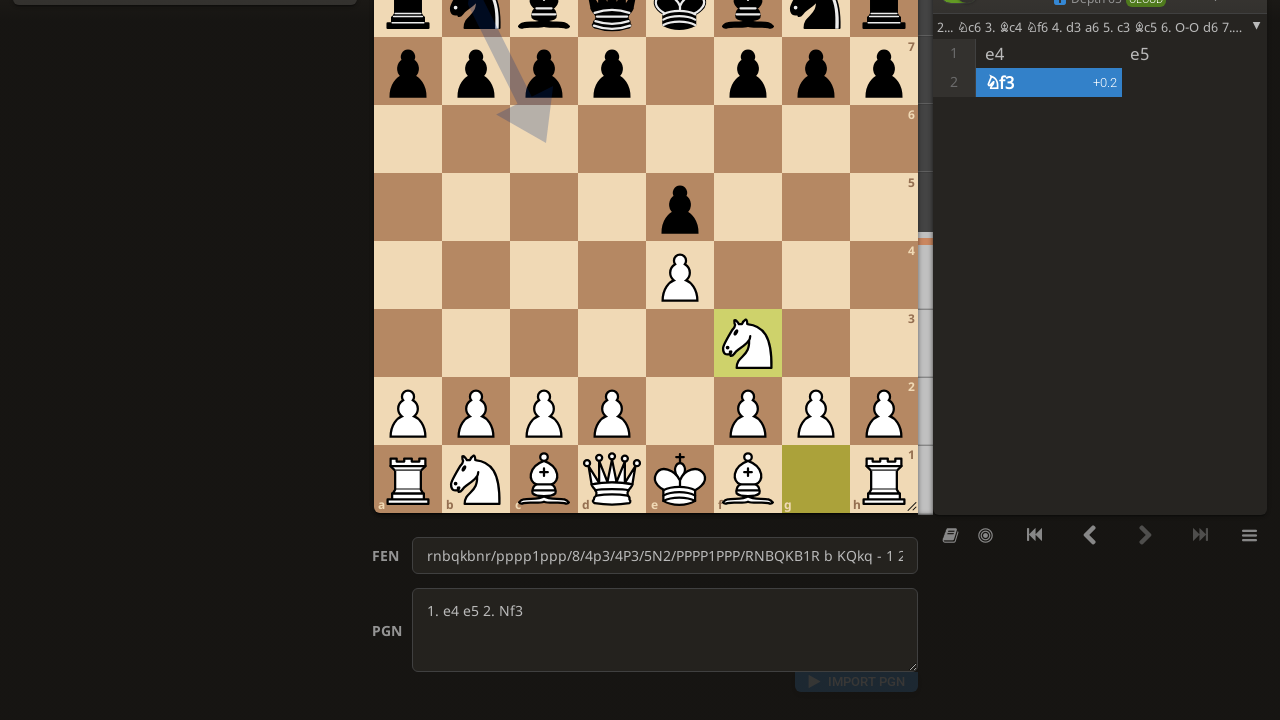

Engine suggestions loaded and displayed on analysis board
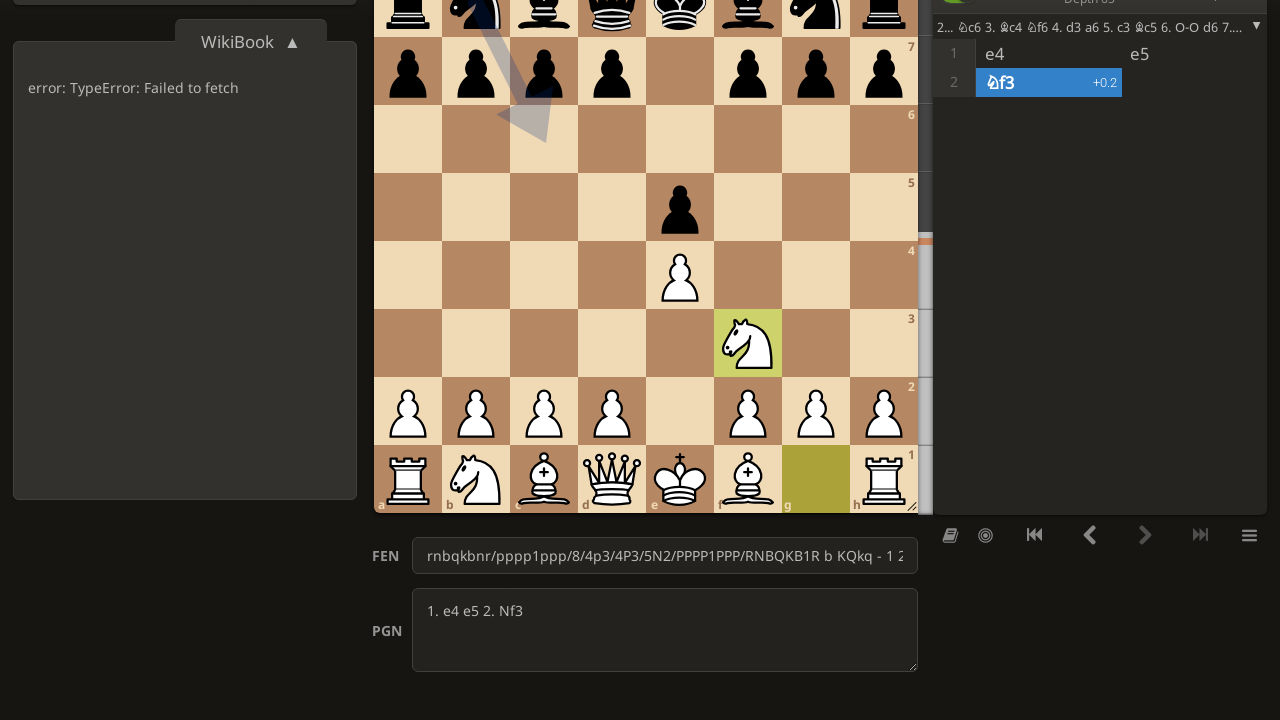

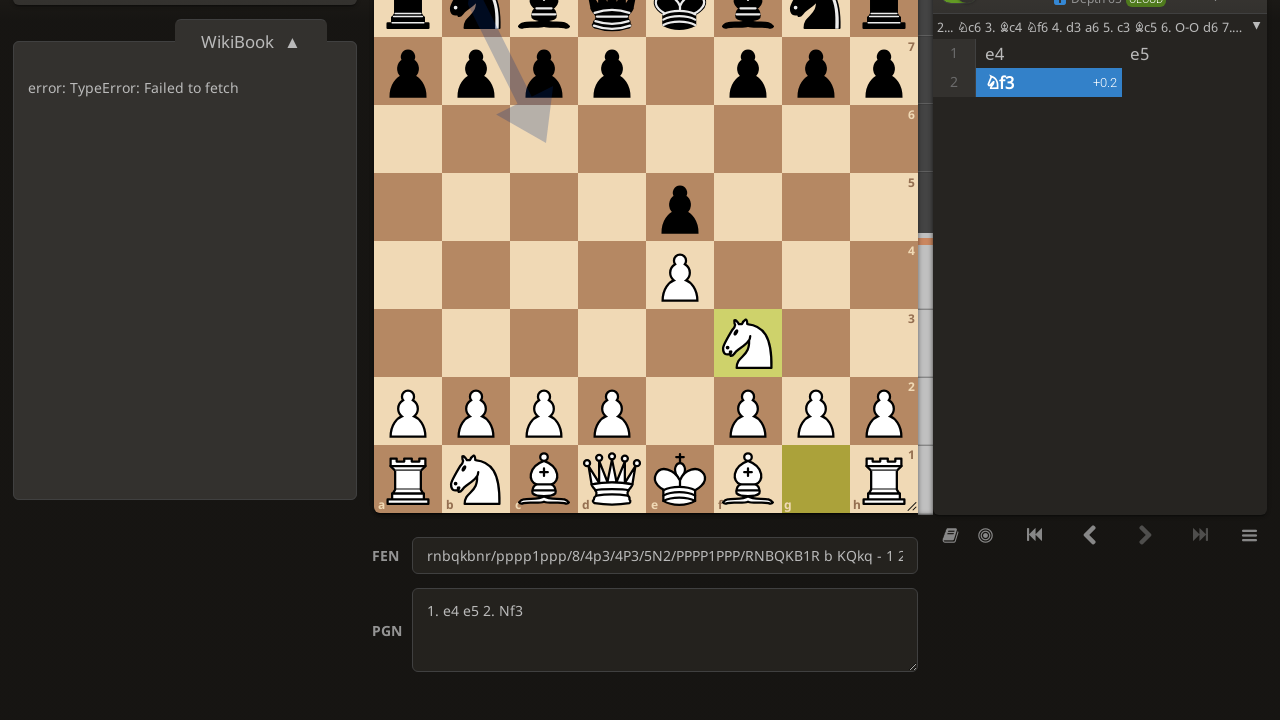